Tests clicking a button identified by CSS class selectors on a UI testing playground page that demonstrates class attribute challenges.

Starting URL: http://uitestingplayground.com/classattr

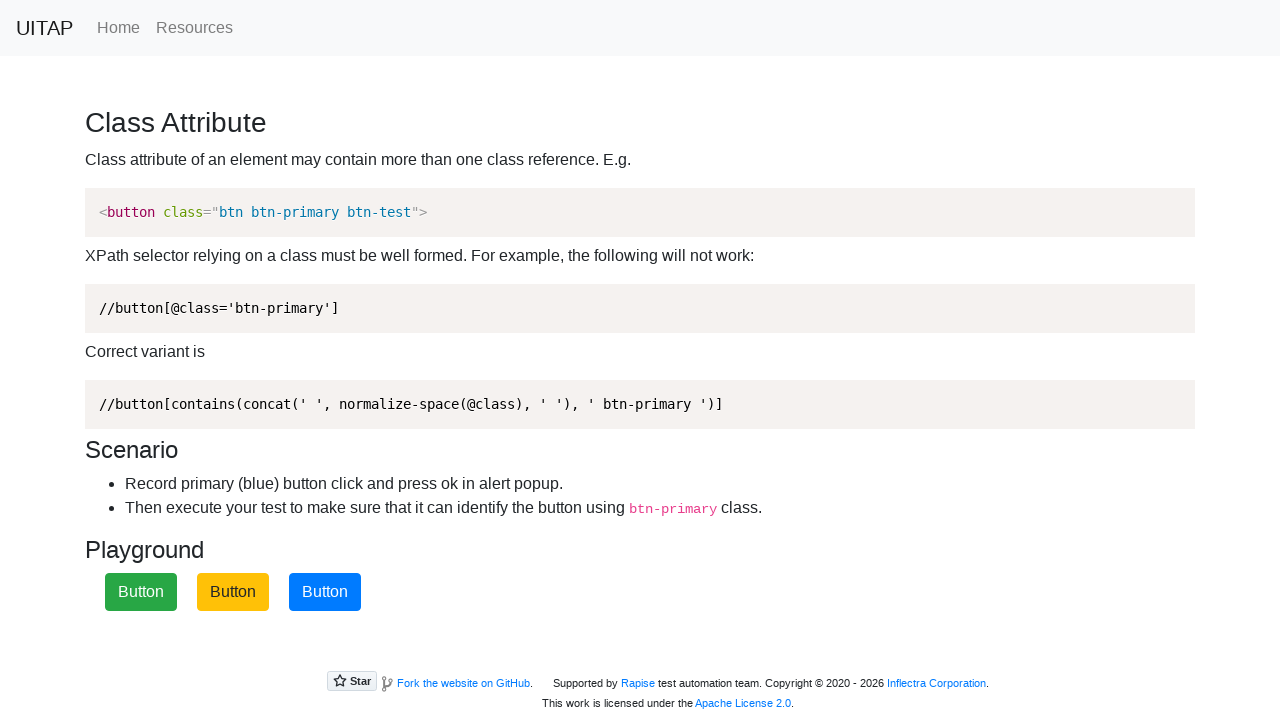

Clicked the primary test button identified by CSS class selectors at (325, 592) on .btn-primary.btn-test
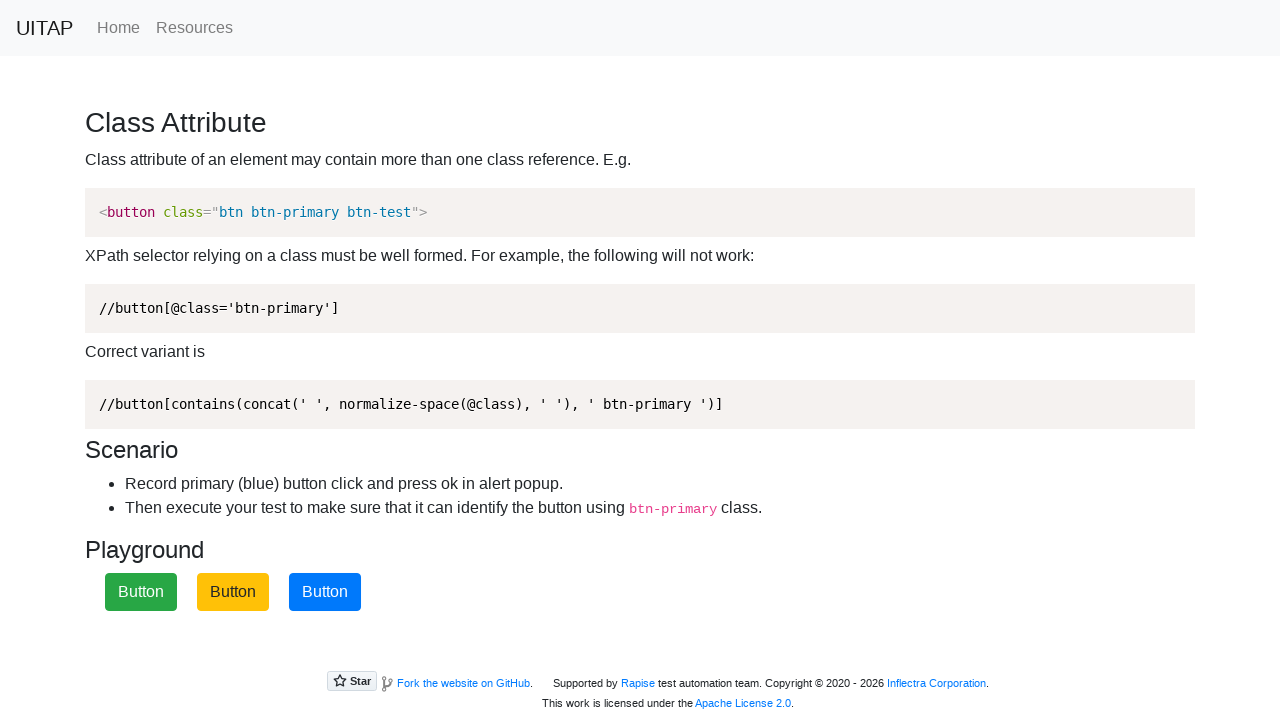

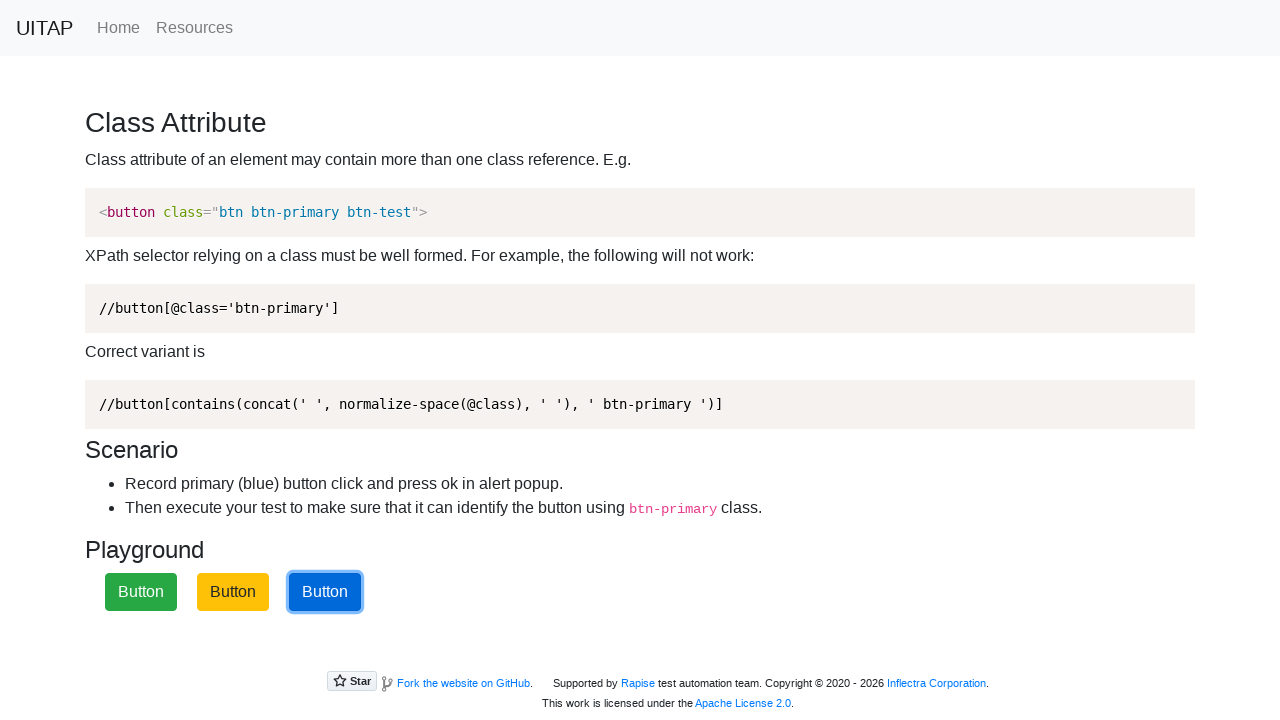